Tests window handling functionality by navigating to a demo page and clicking a button that opens a new tab/window

Starting URL: http://demo.automationtesting.in/Windows.html

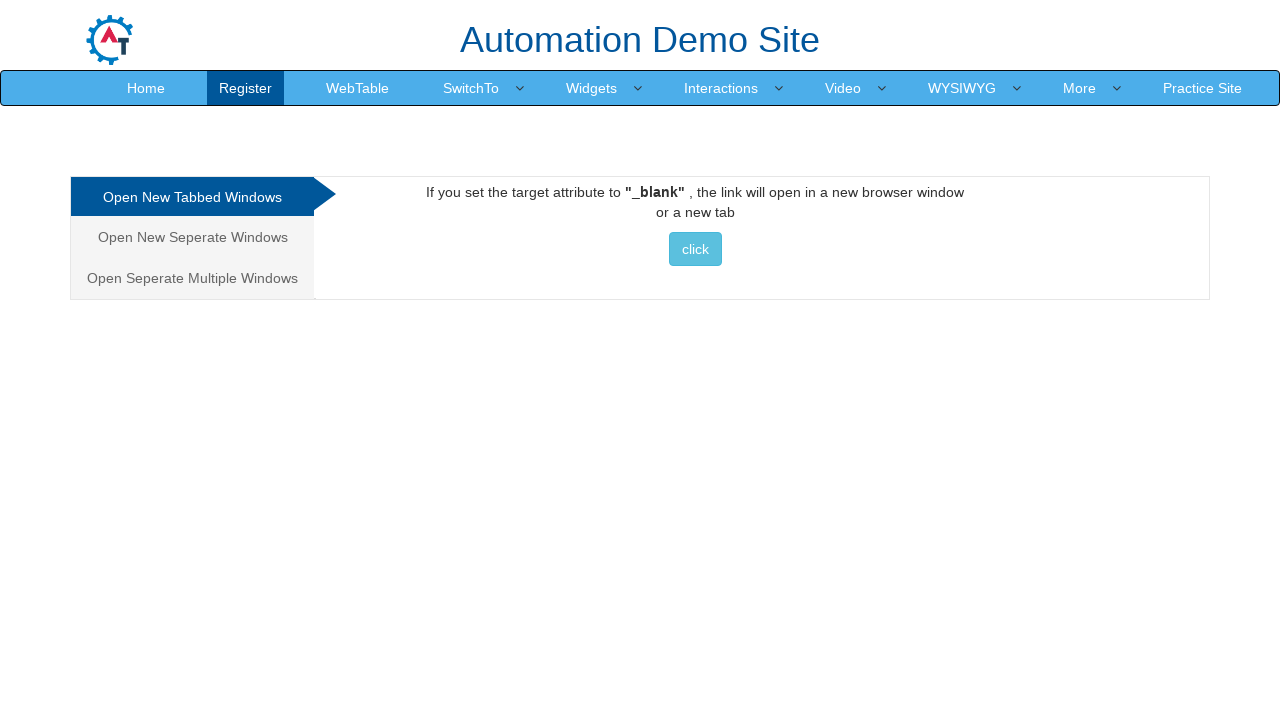

Navigated to Windows demo page
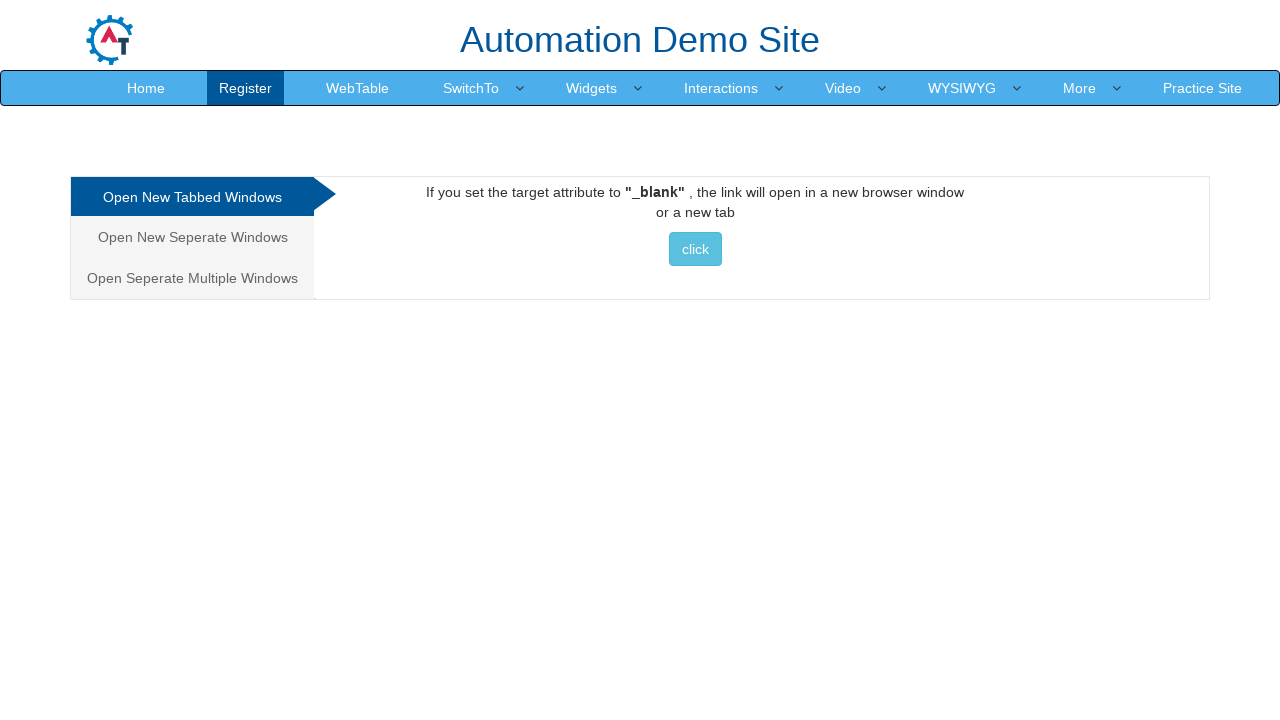

Clicked button to open new tab/window at (695, 249) on xpath=//*[@id='Tabbed']/a/button
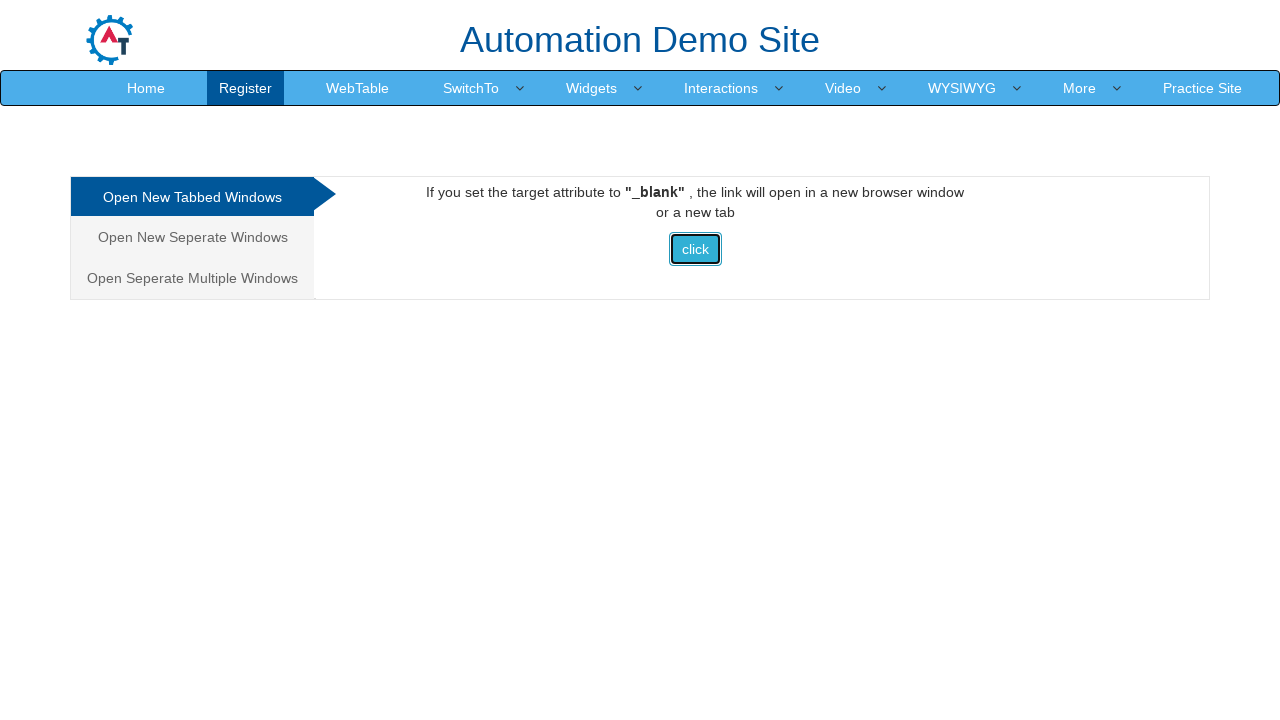

Waited 2 seconds for new tab/window to open
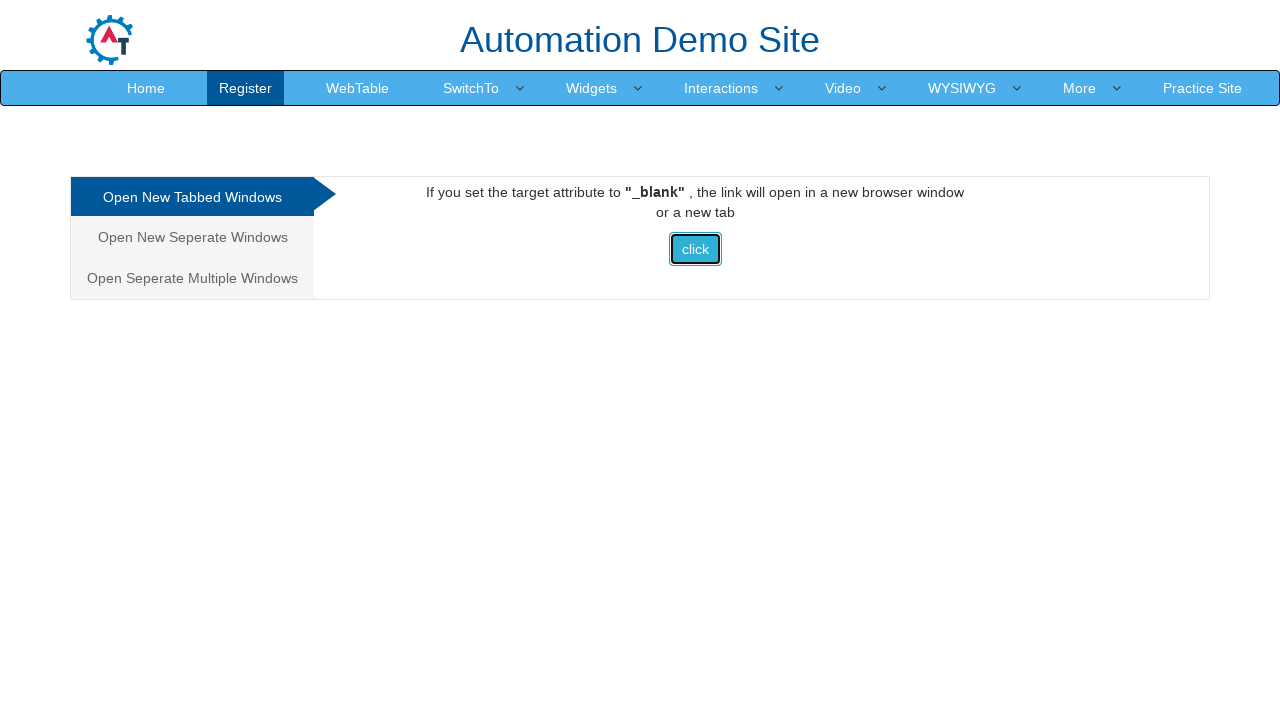

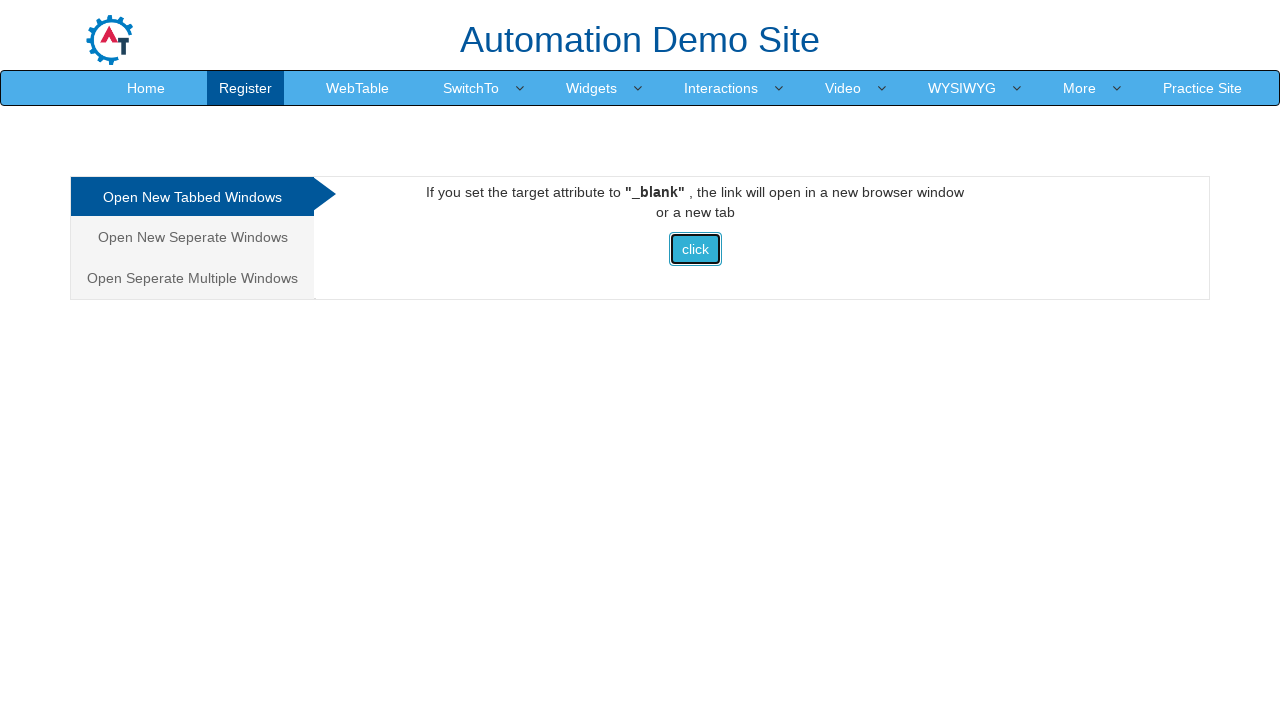